Tests navigation to Siirt University website and verifies page title, URL, and that the page source contains the word "robots"

Starting URL: https://www.siirt.edu.tr

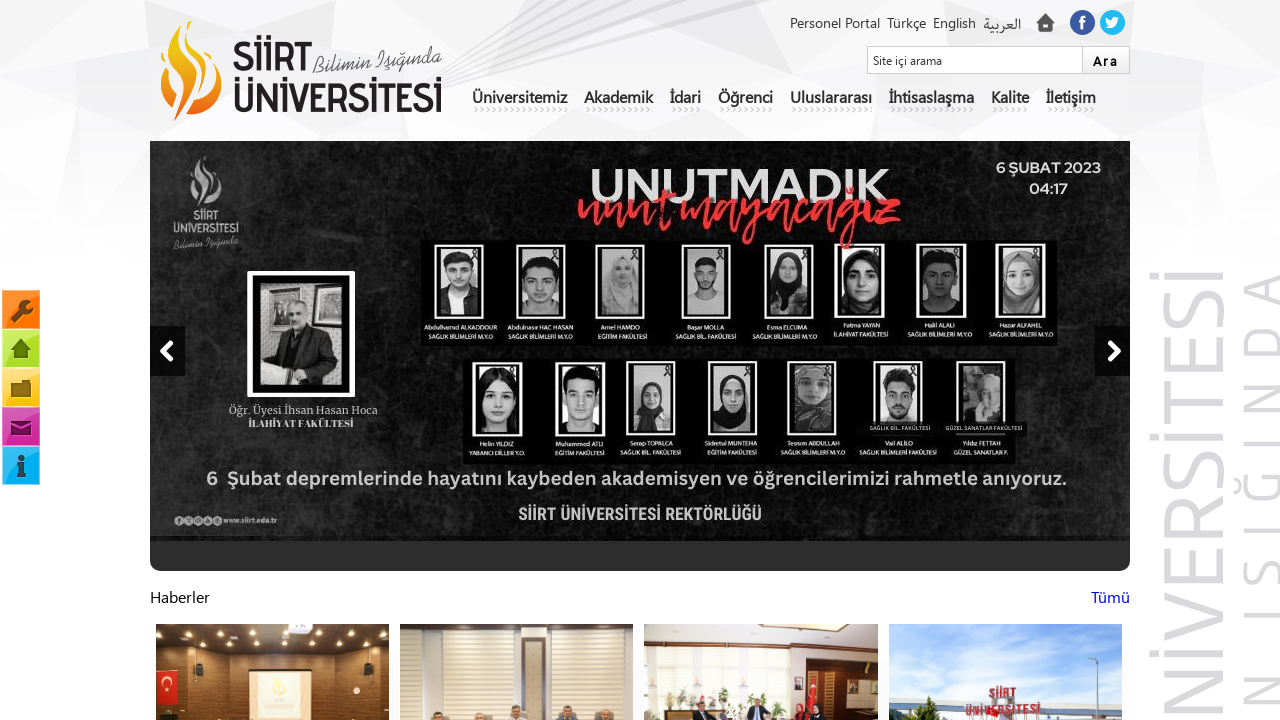

Retrieved page title from Siirt University website
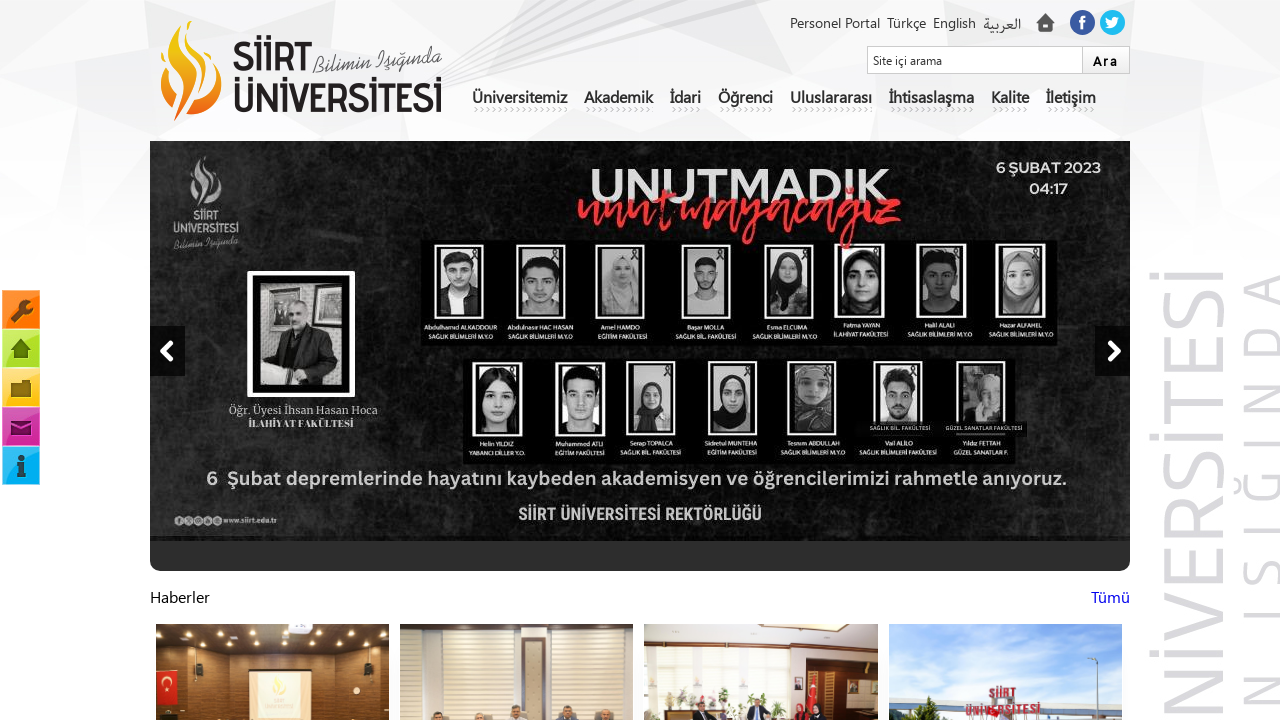

Retrieved current URL from page
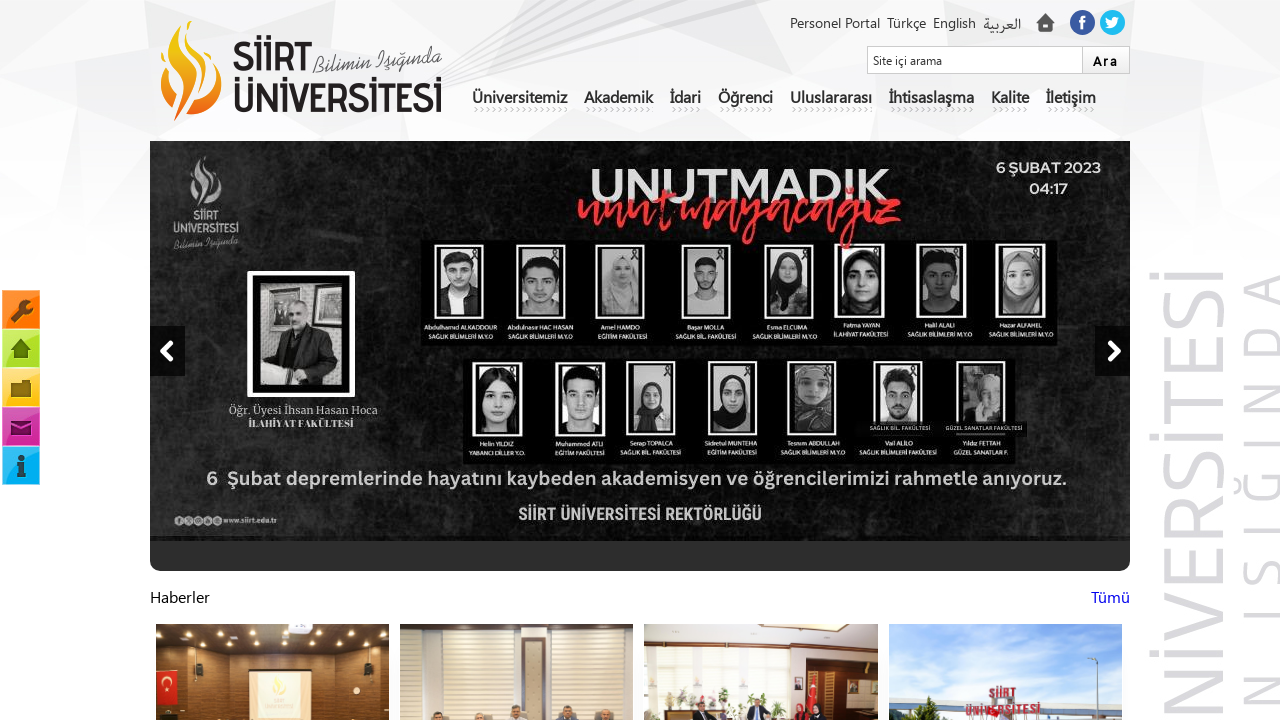

Retrieved page source content
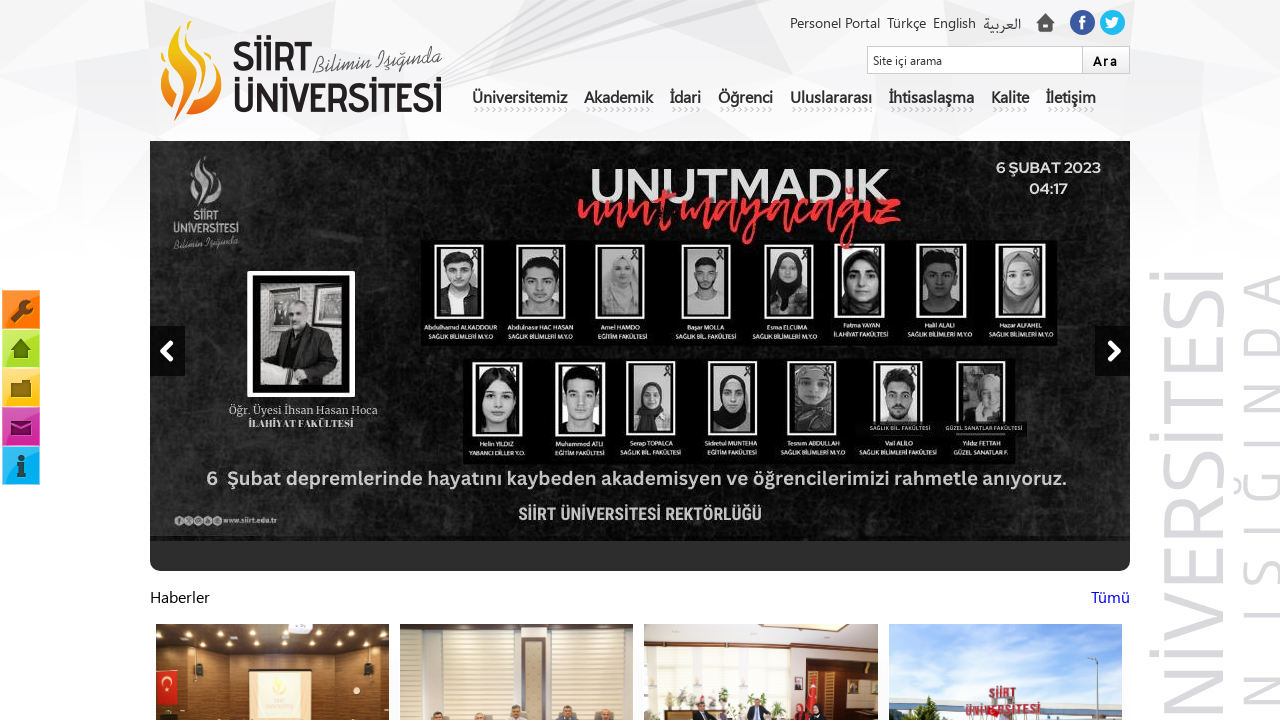

Verified that page source contains 'robots' keyword - TEST PASSED
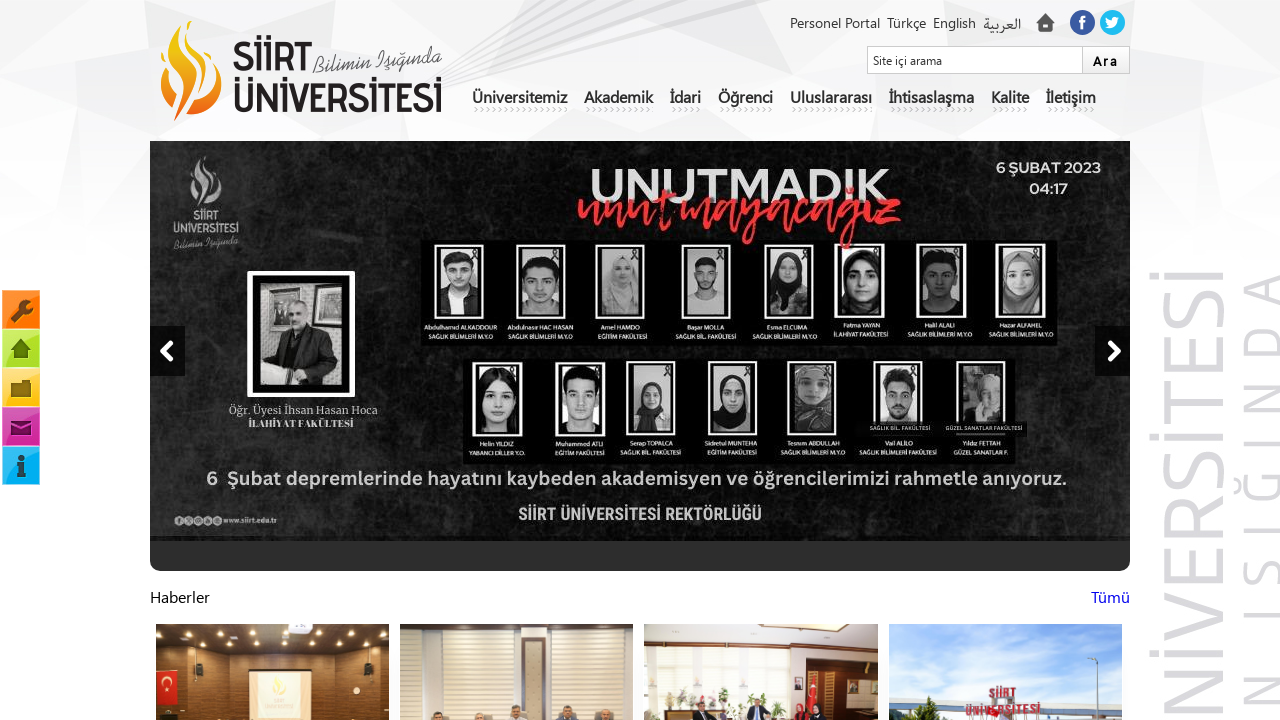

Printed current URL for final verification
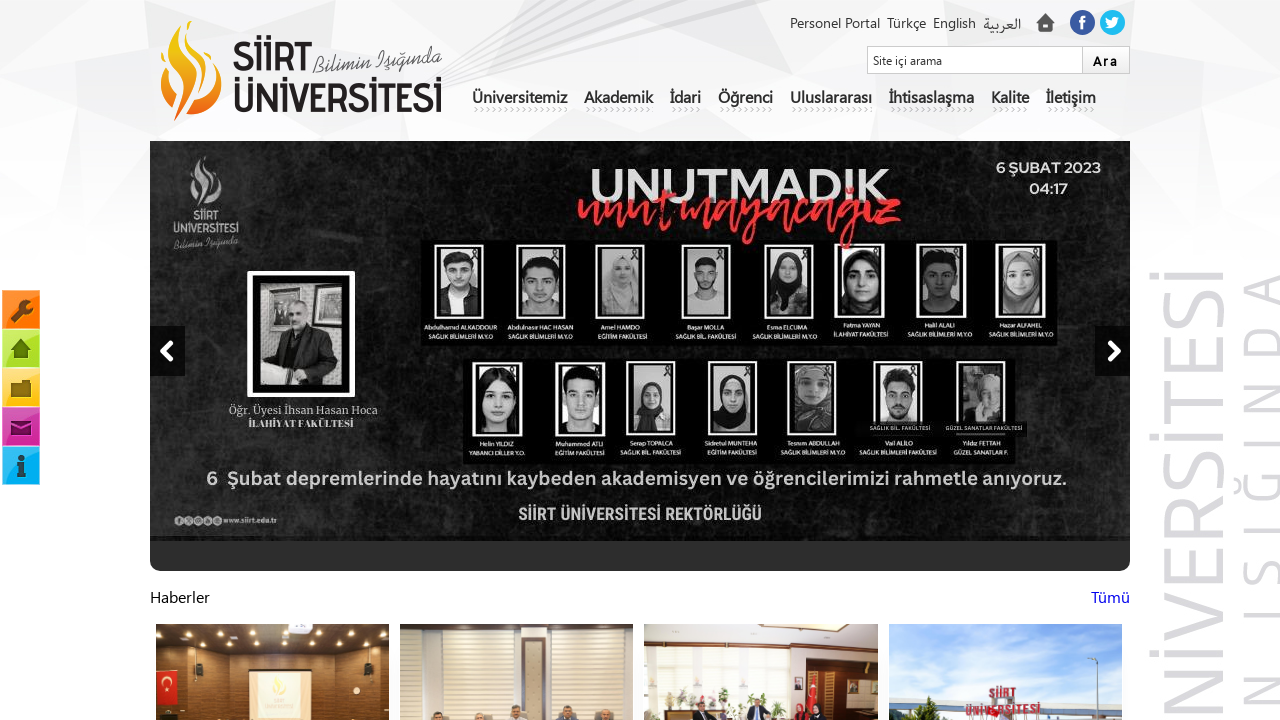

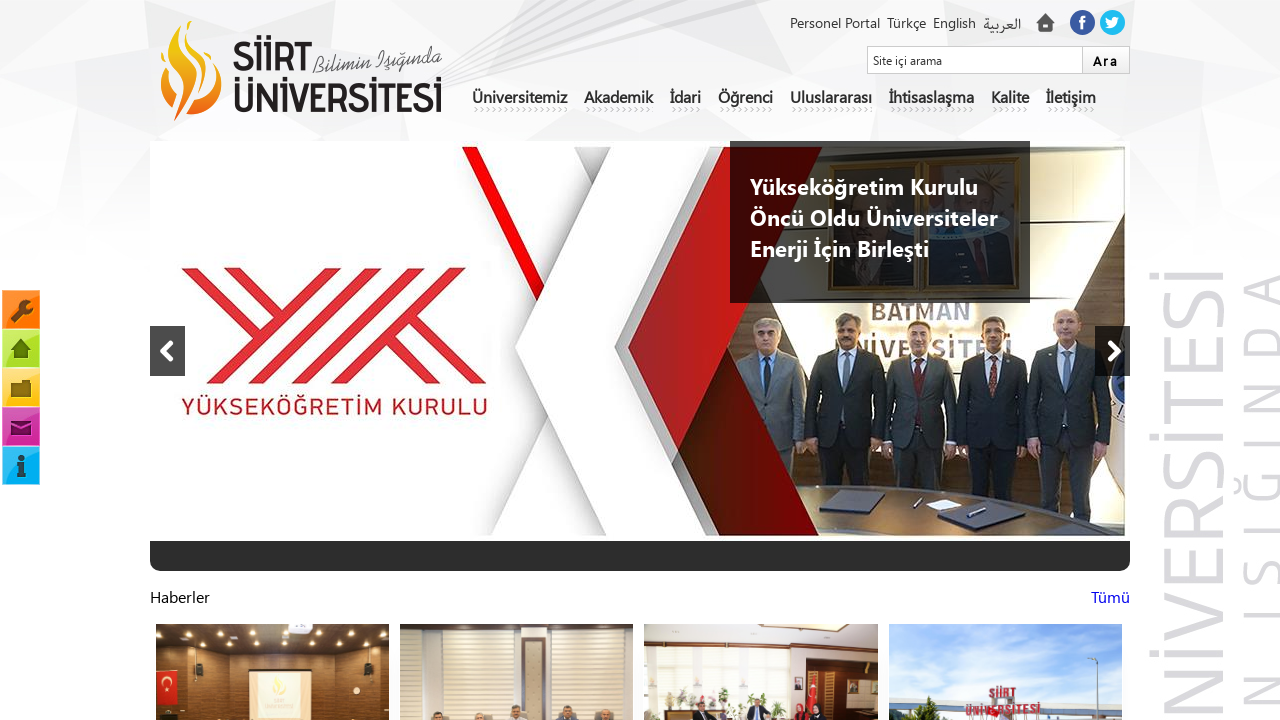